Tests dynamic control behavior by toggling a checkbox's visibility and checking its display and selection state

Starting URL: https://v1.training-support.net/selenium/dynamic-controls

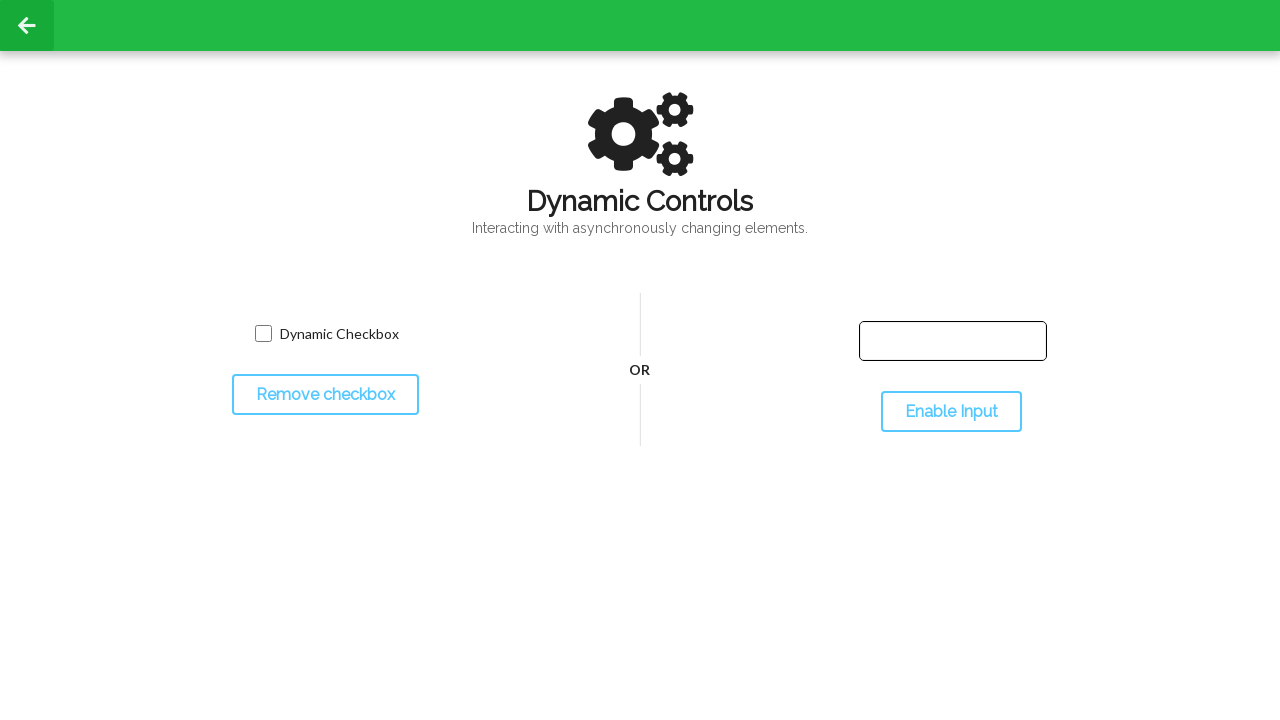

Checked if checkbox is initially displayed
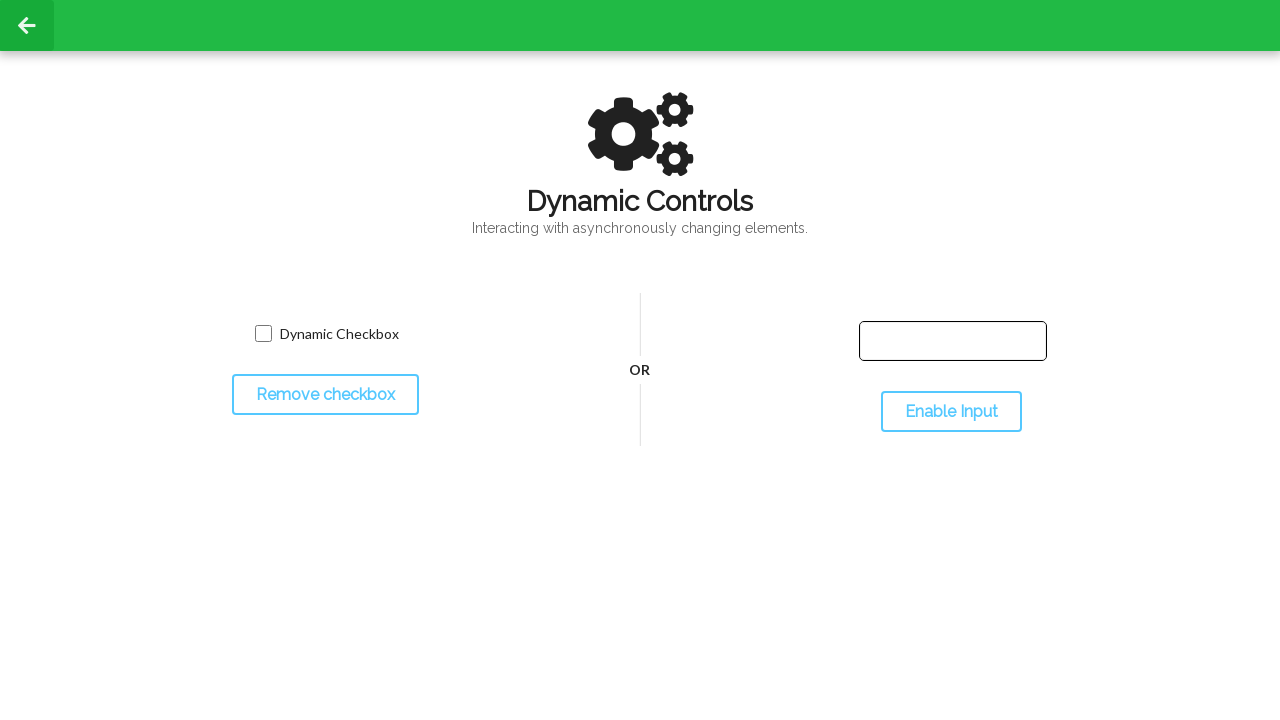

Clicked the checkbox at (263, 334) on xpath=//input[@class='willDisappear']
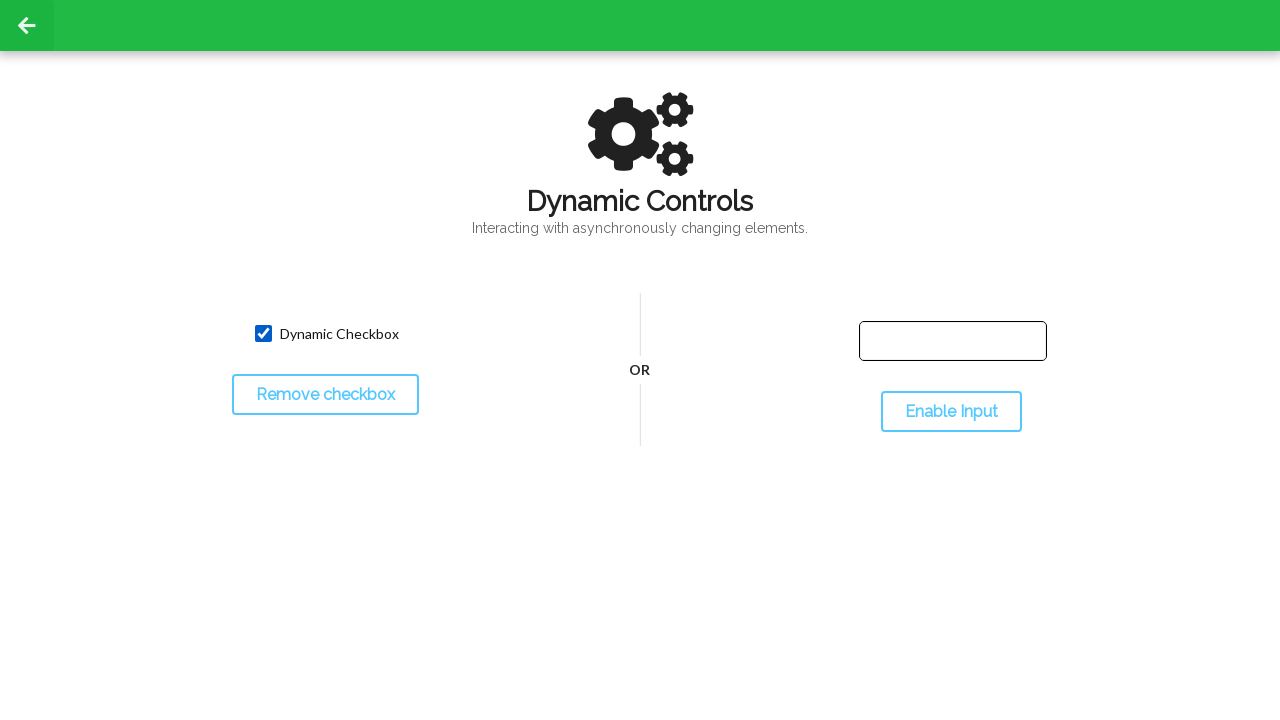

Clicked toggle button to hide/show checkbox at (325, 395) on #toggleCheckbox
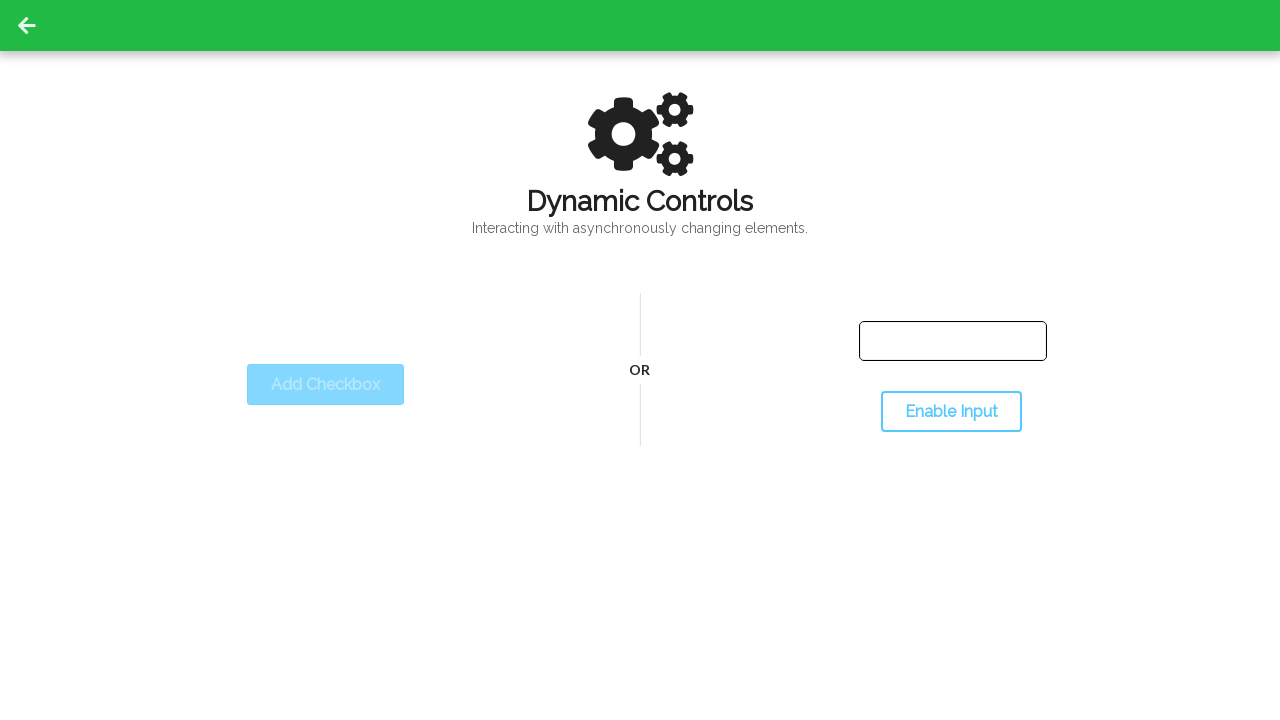

Waited 500ms for animation
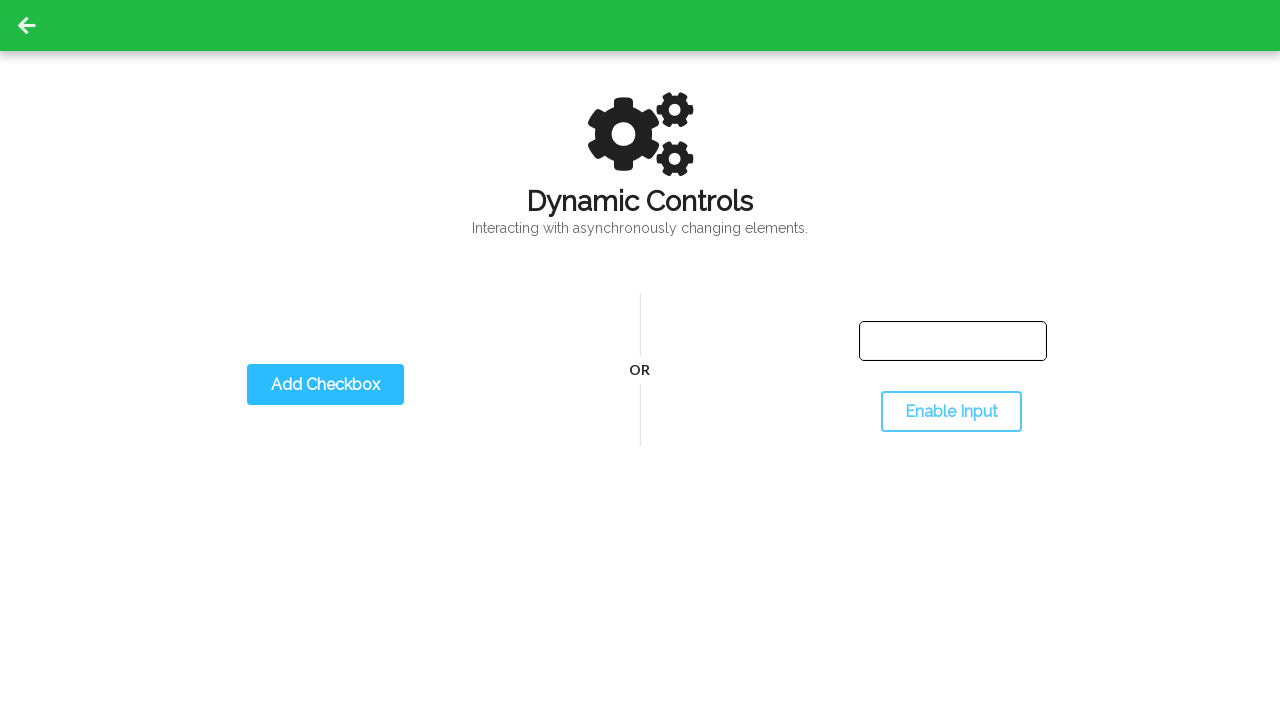

Checked checkbox visibility after first toggle
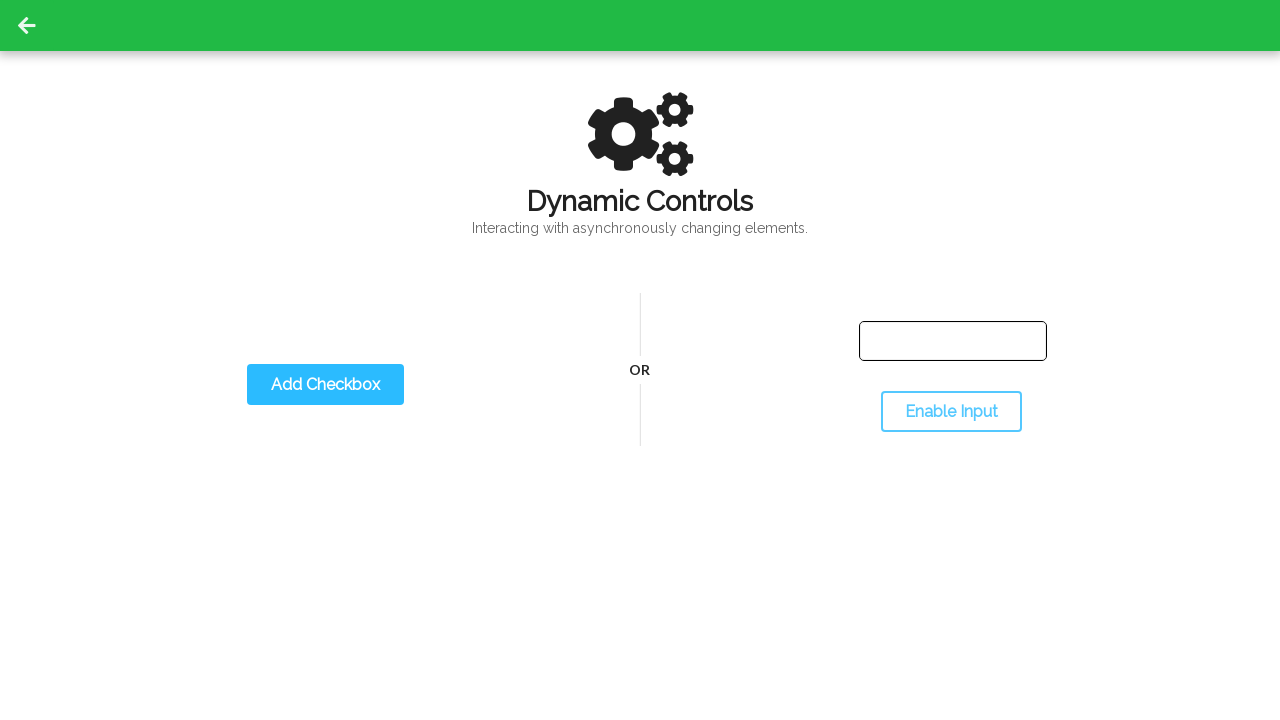

Clicked toggle button again to show/hide checkbox at (325, 385) on #toggleCheckbox
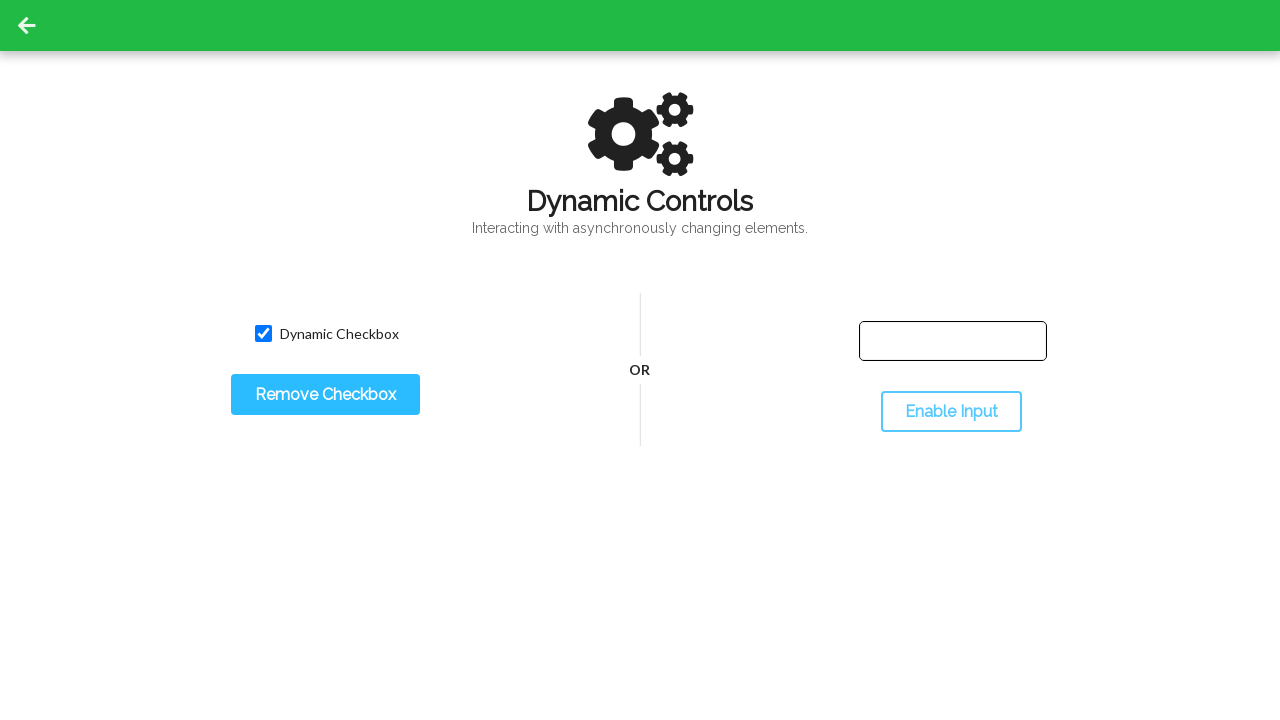

Waited 500ms for animation
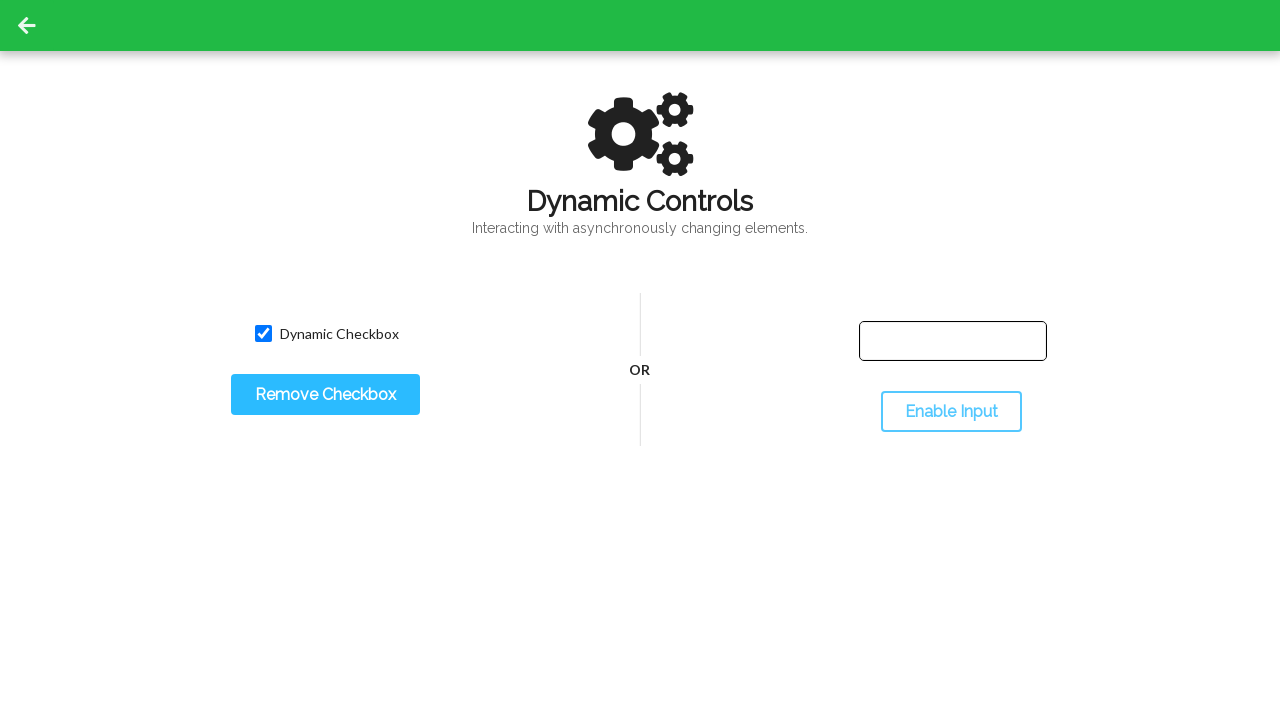

Checked checkbox visibility after second toggle
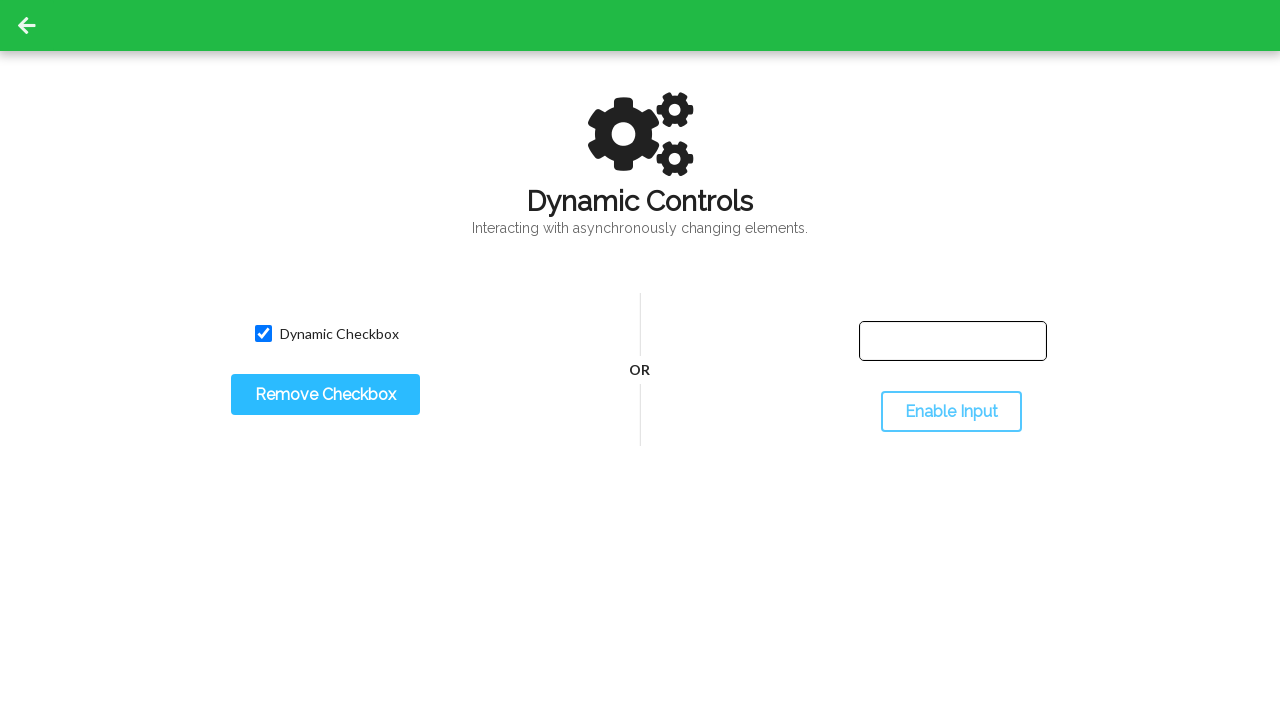

Checked if checkbox is selected
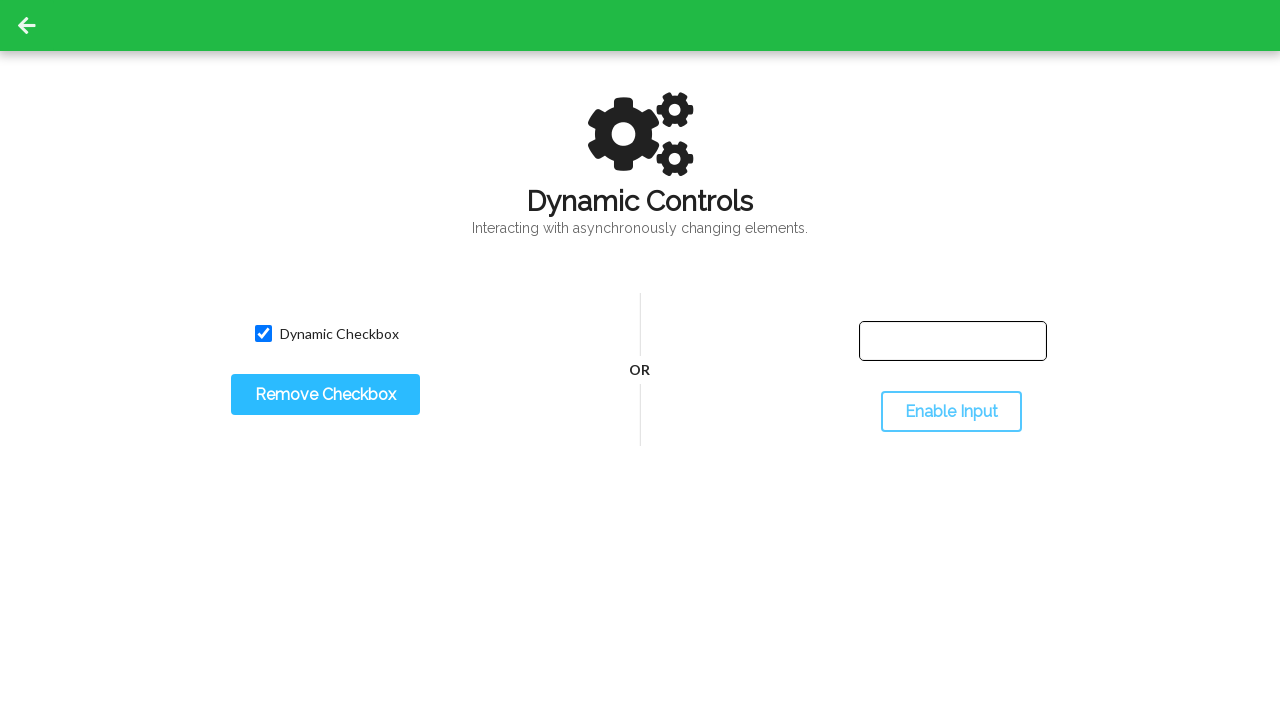

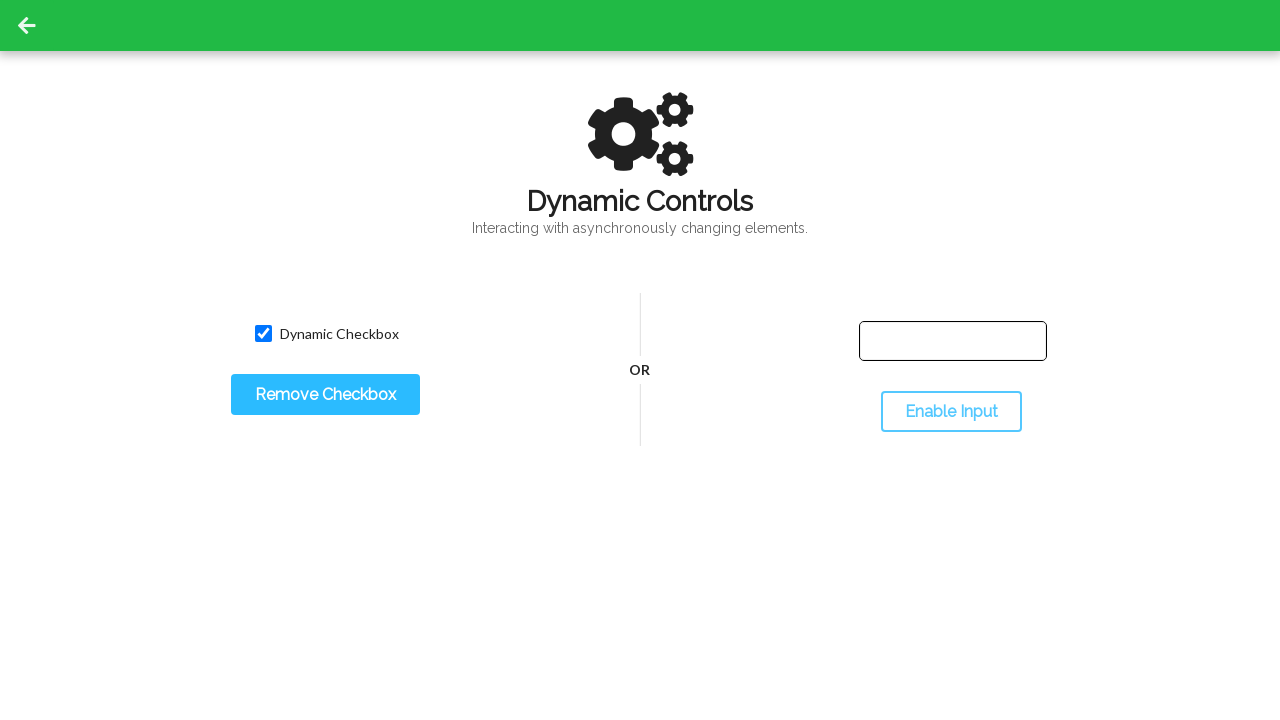